Tests registration form validation when email field is left empty, verifying the appropriate error message is displayed.

Starting URL: https://automationpratice.com.br/

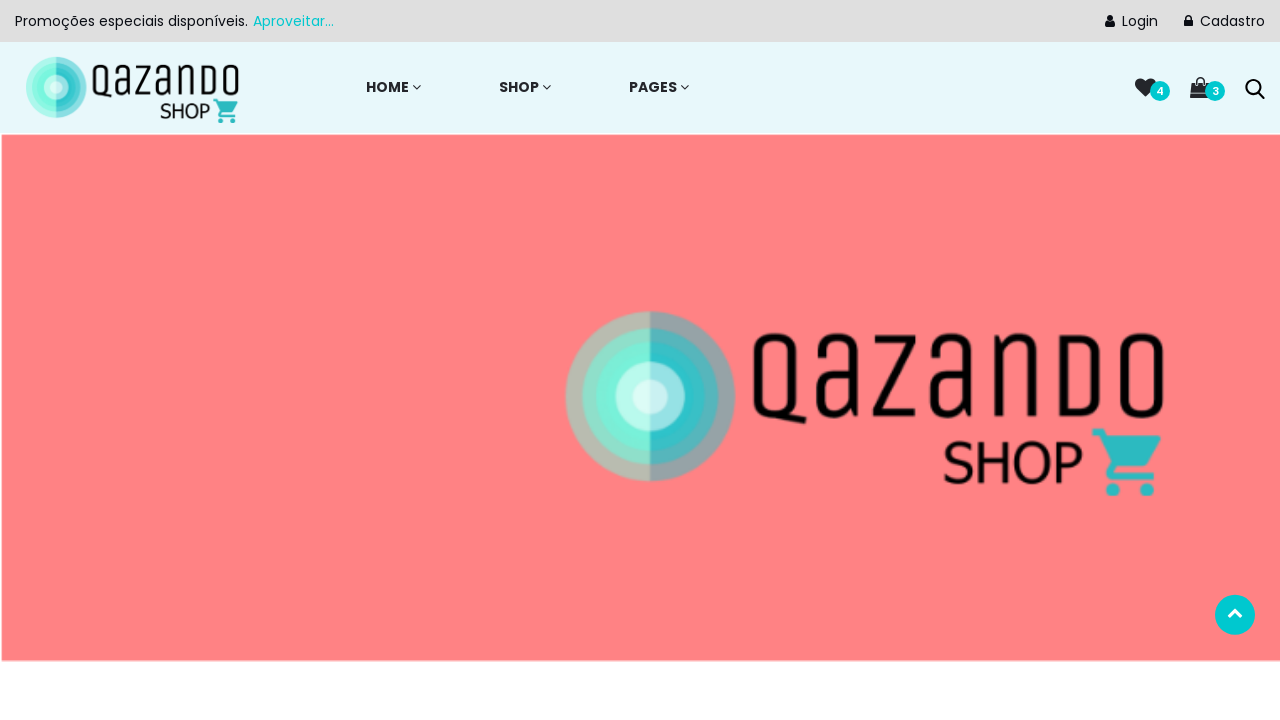

Clicked on the Cadastro (registration) link at (1190, 21) on internal:role=link[name=" Cadastro"i]
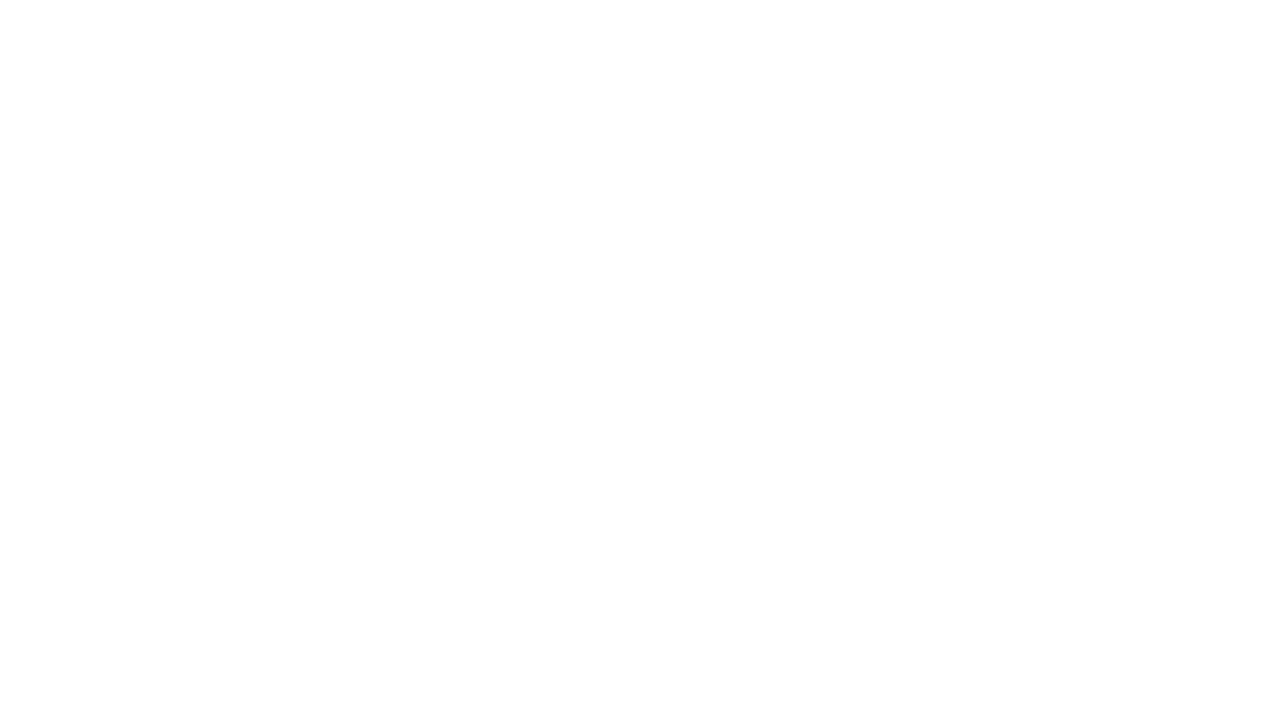

Clicked on the username field at (640, 334) on #user
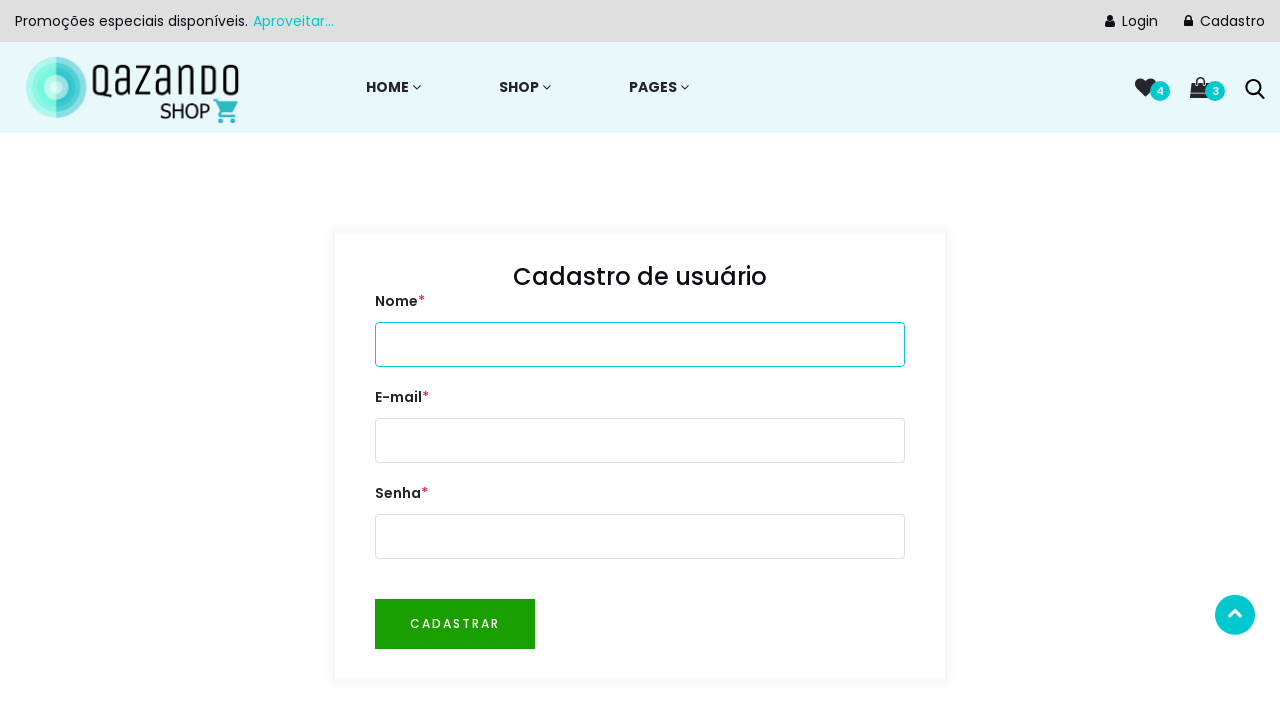

Filled username field with 'pedro' on #user
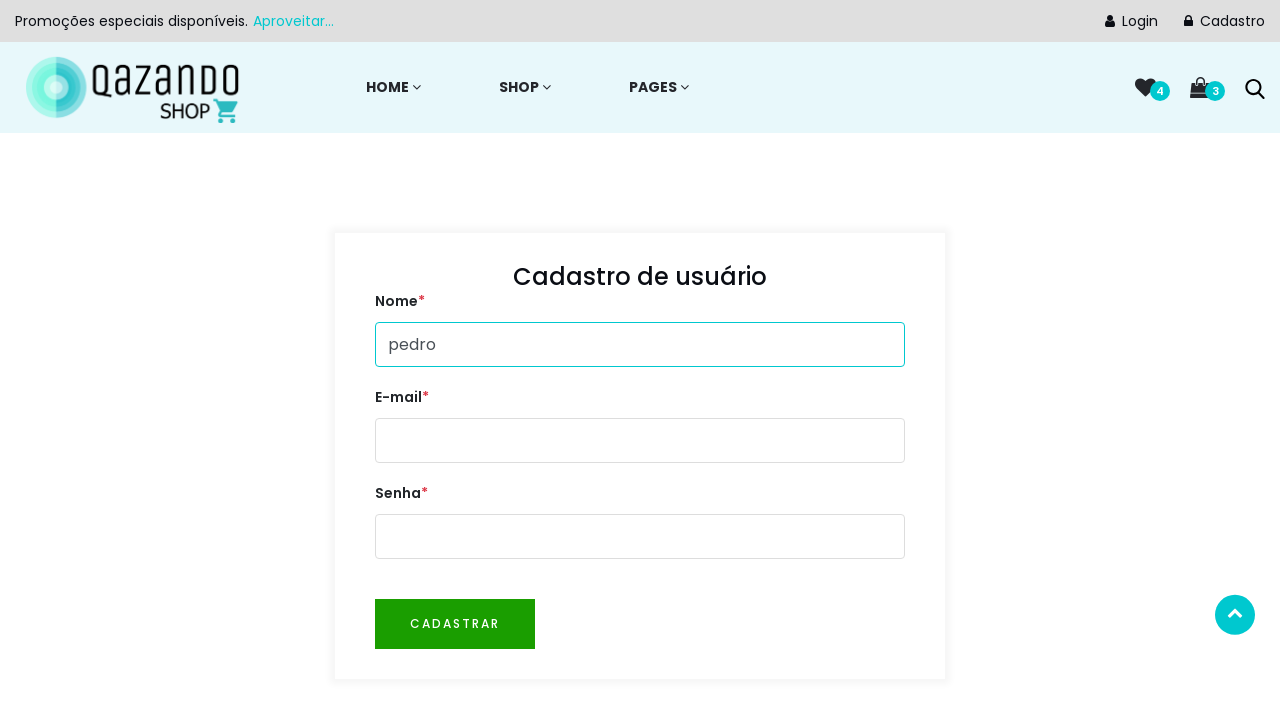

Clicked on the password field at (640, 537) on #password
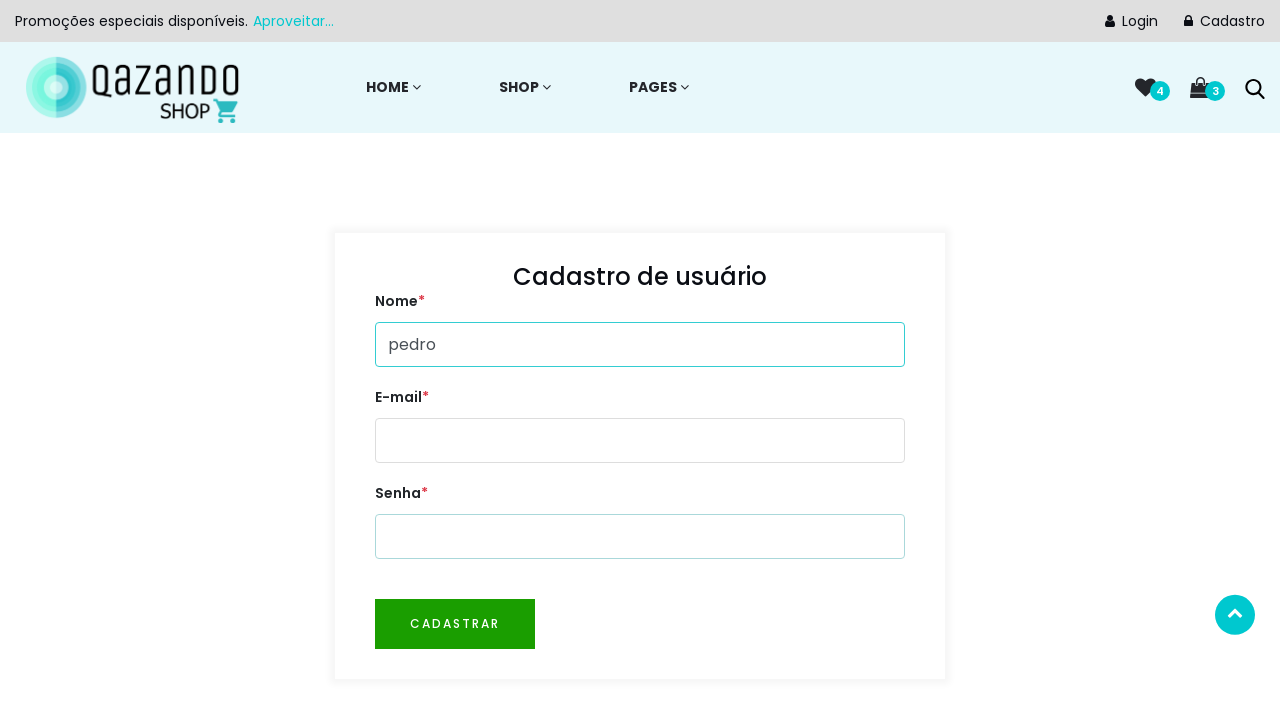

Filled password field with 'mypass567' on #password
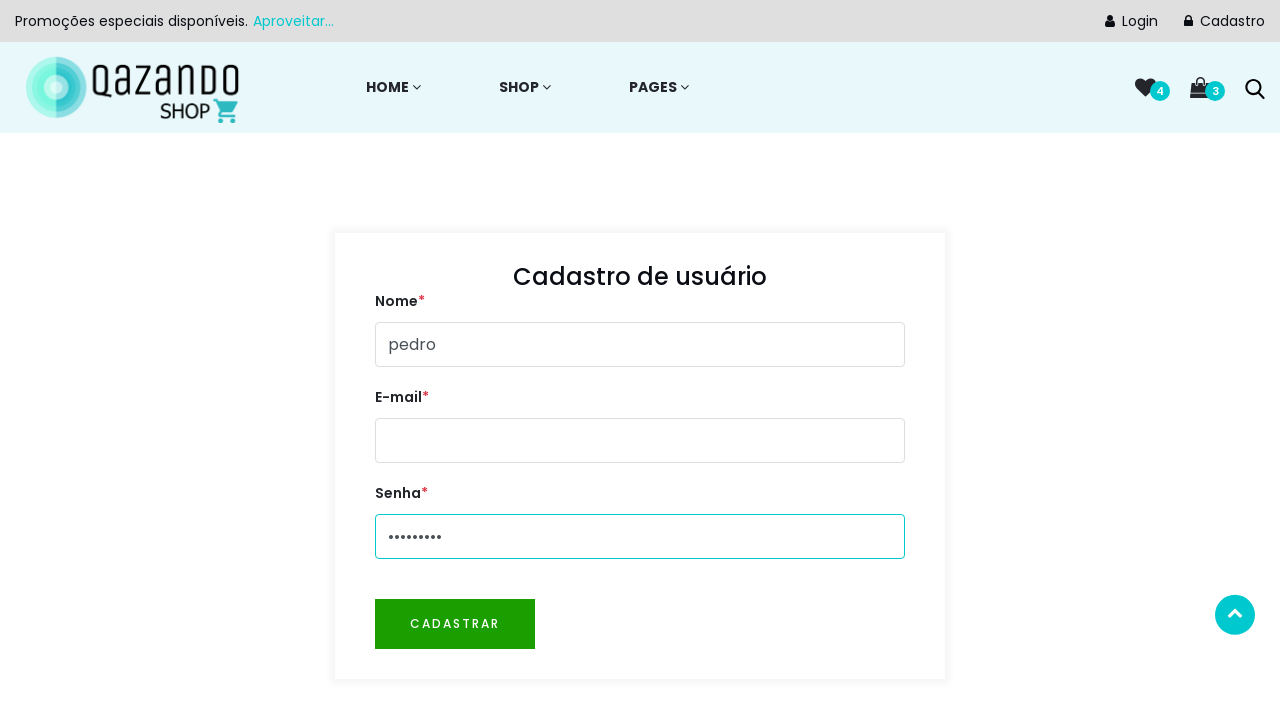

Clicked the cadastrar (register) button to submit the form at (455, 624) on internal:role=button[name="cadastrar"i]
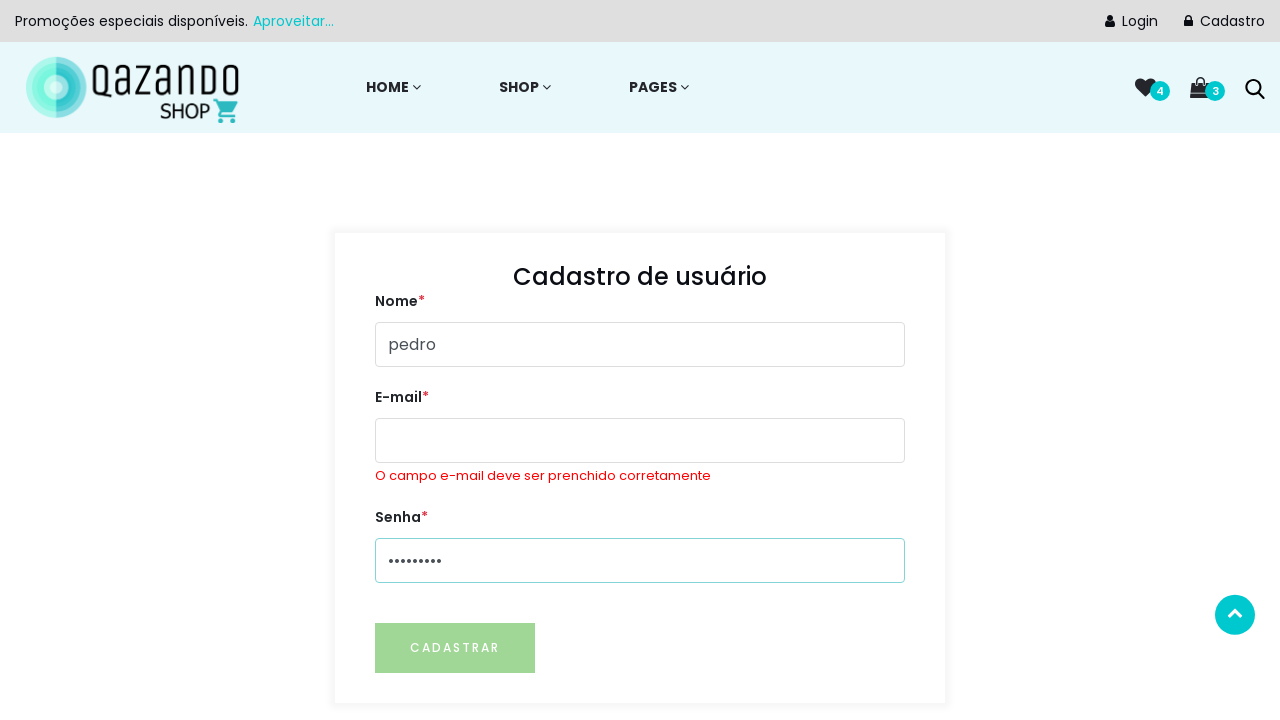

Verified error message appeared: 'O campo e-mail deve ser prenchido corretamente' (email field must be filled correctly)
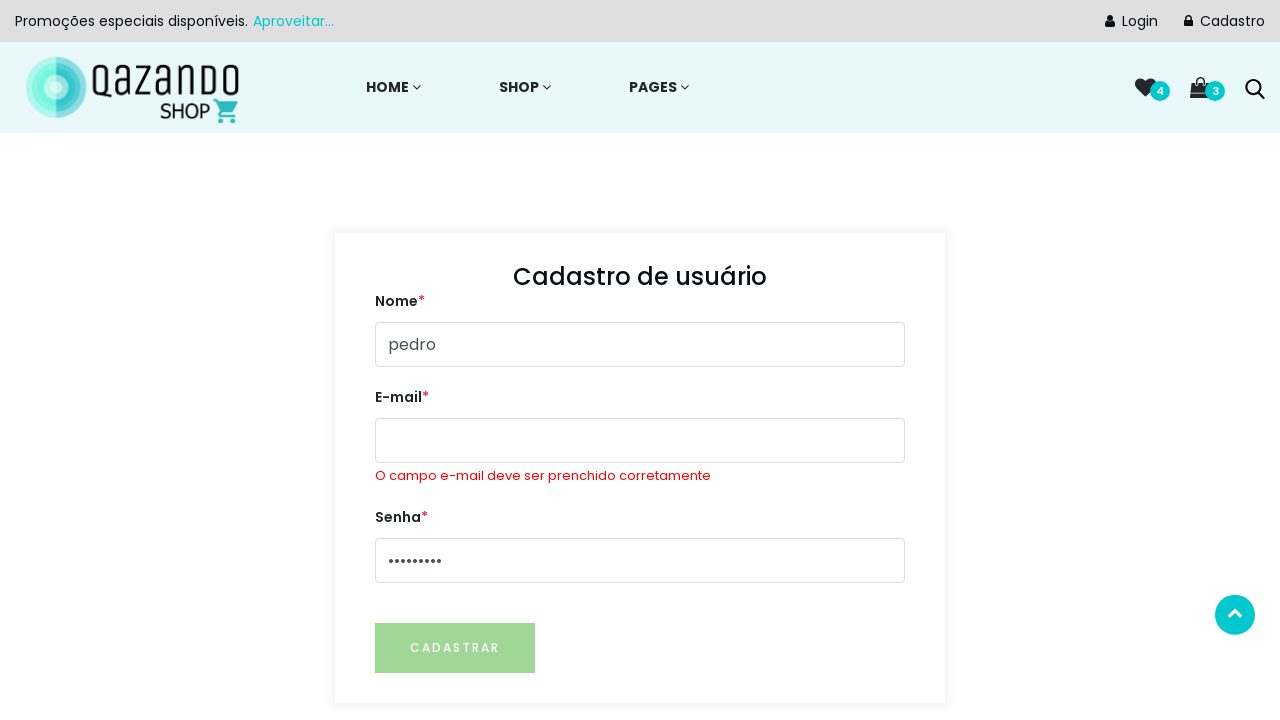

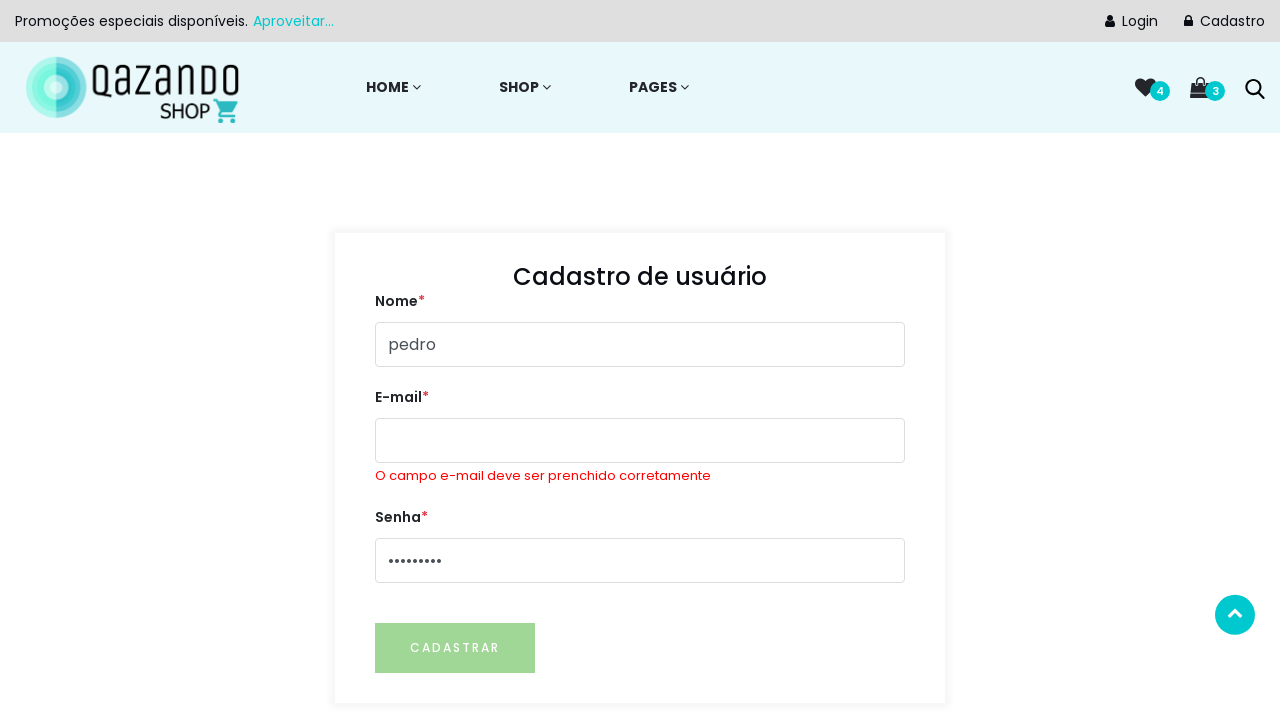